Tests scrolling down and clicking the Book Store Application card, then verifies navigation to the books page

Starting URL: https://demoqa.com/

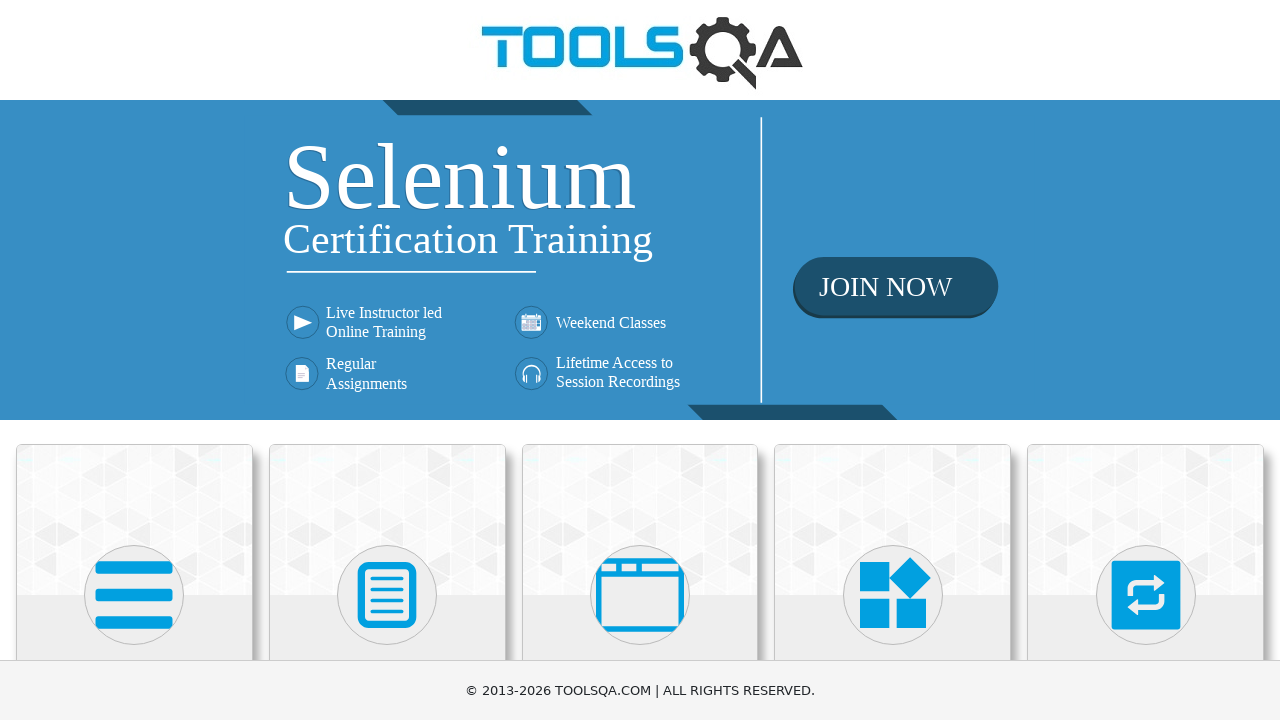

Scrolled down 1000 pixels to reveal Book Store Application card
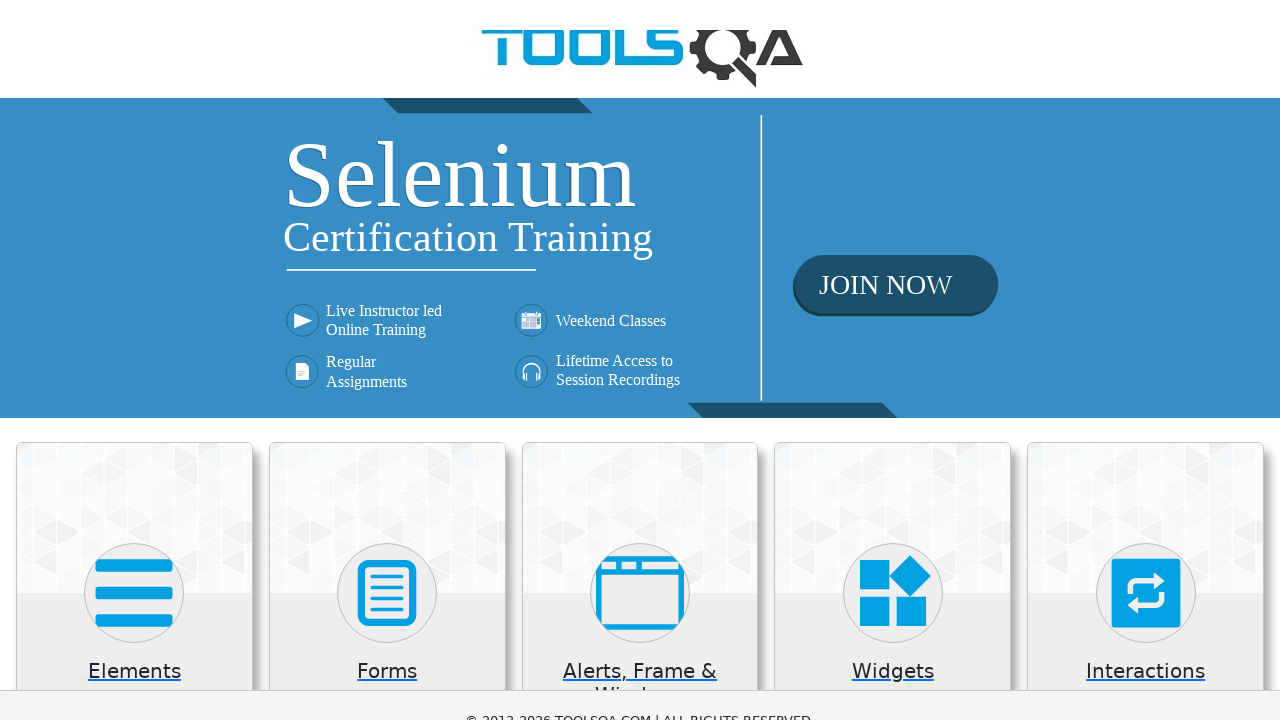

Clicked Book Store Application card at (134, 420) on div.card:has-text('Book Store Application')
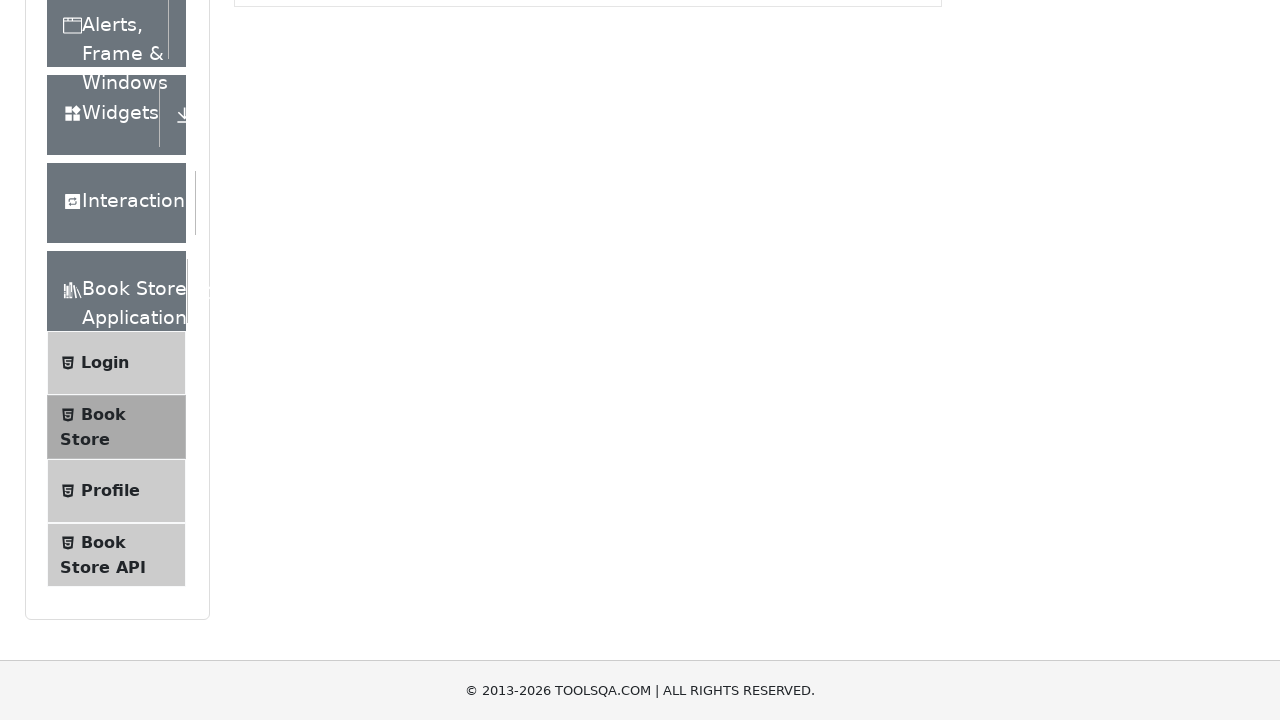

Navigation to books page completed
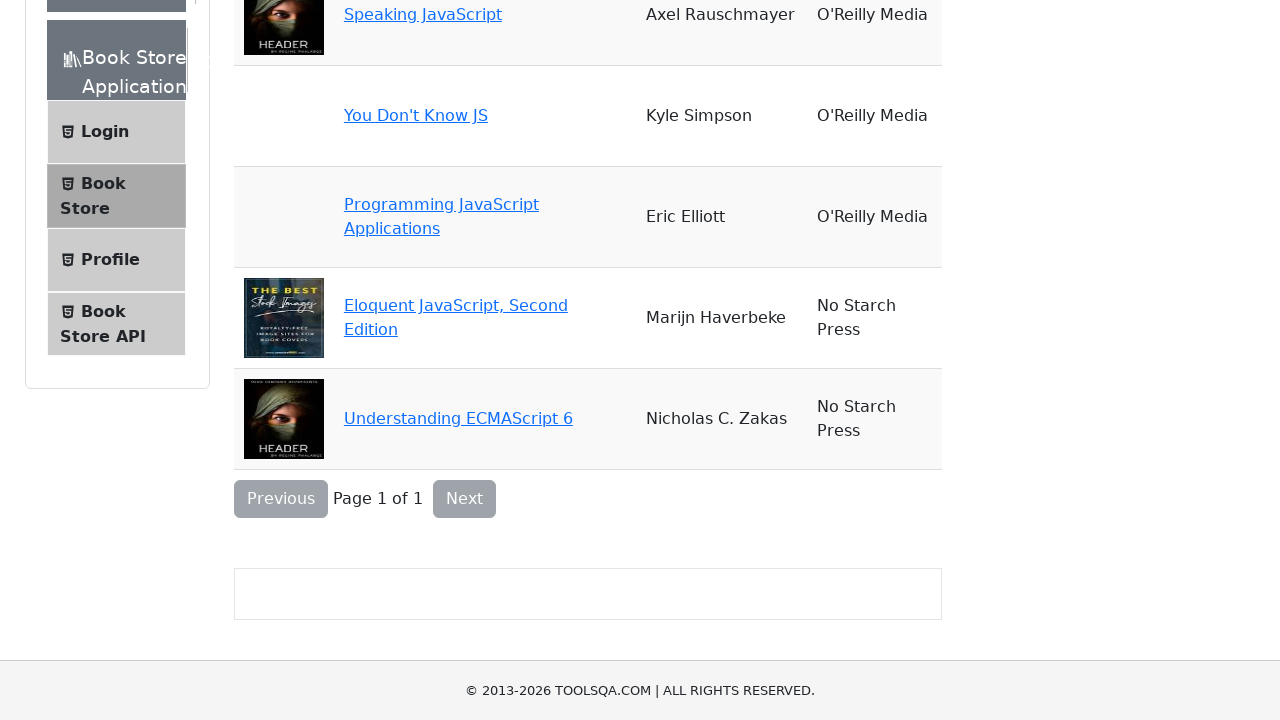

Verified current URL is https://demoqa.com/books
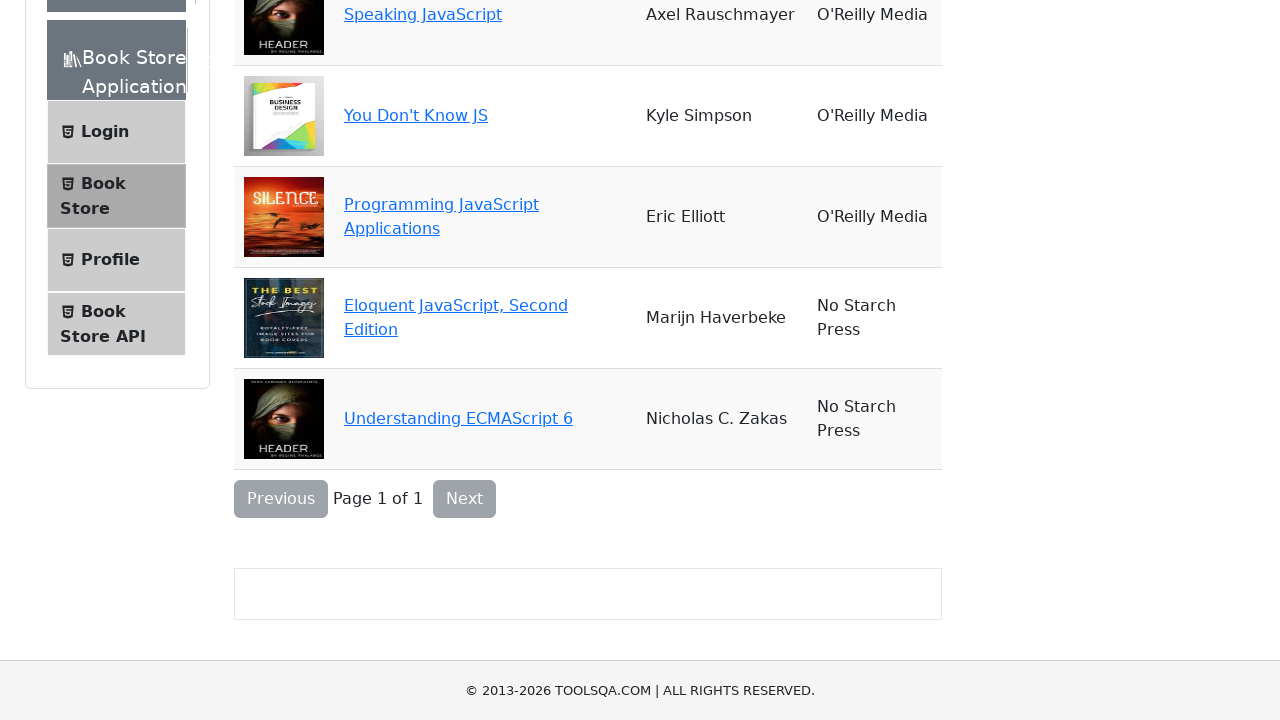

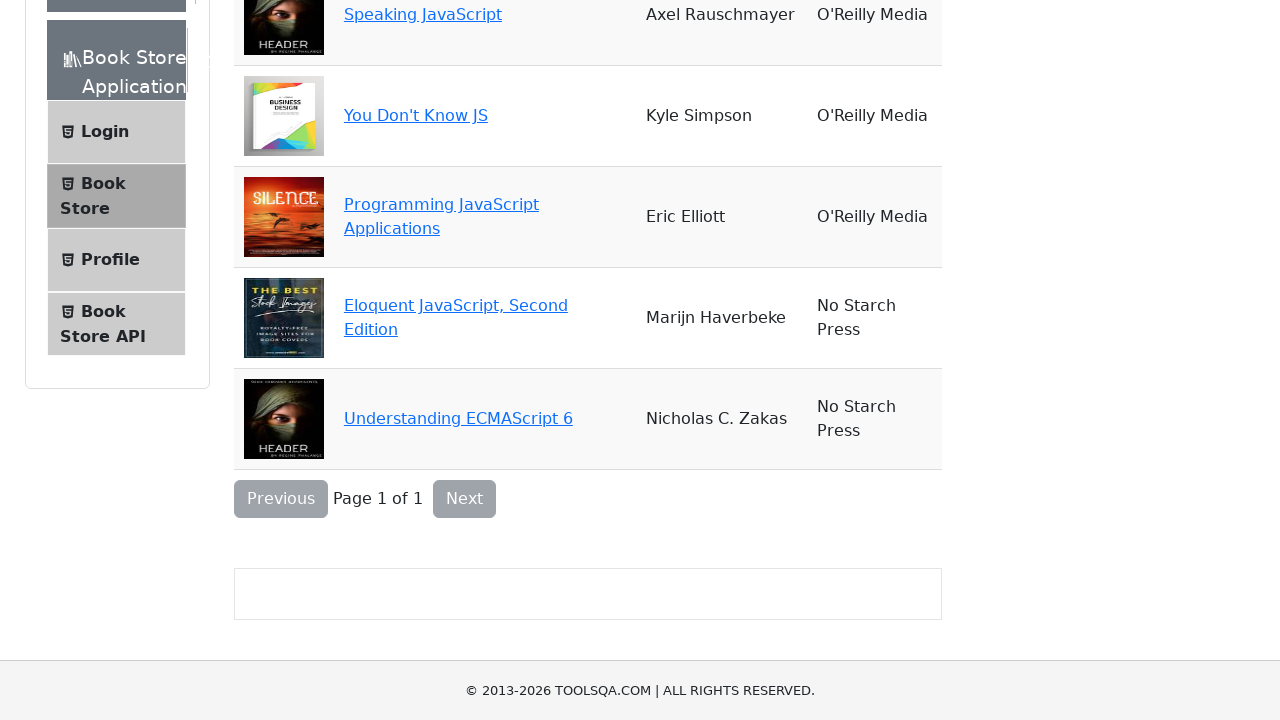